Tests checkbox functionality by navigating to a checkboxes page and verifying that a checkbox is in the checked state using the selected property.

Starting URL: http://the-internet.herokuapp.com/checkboxes

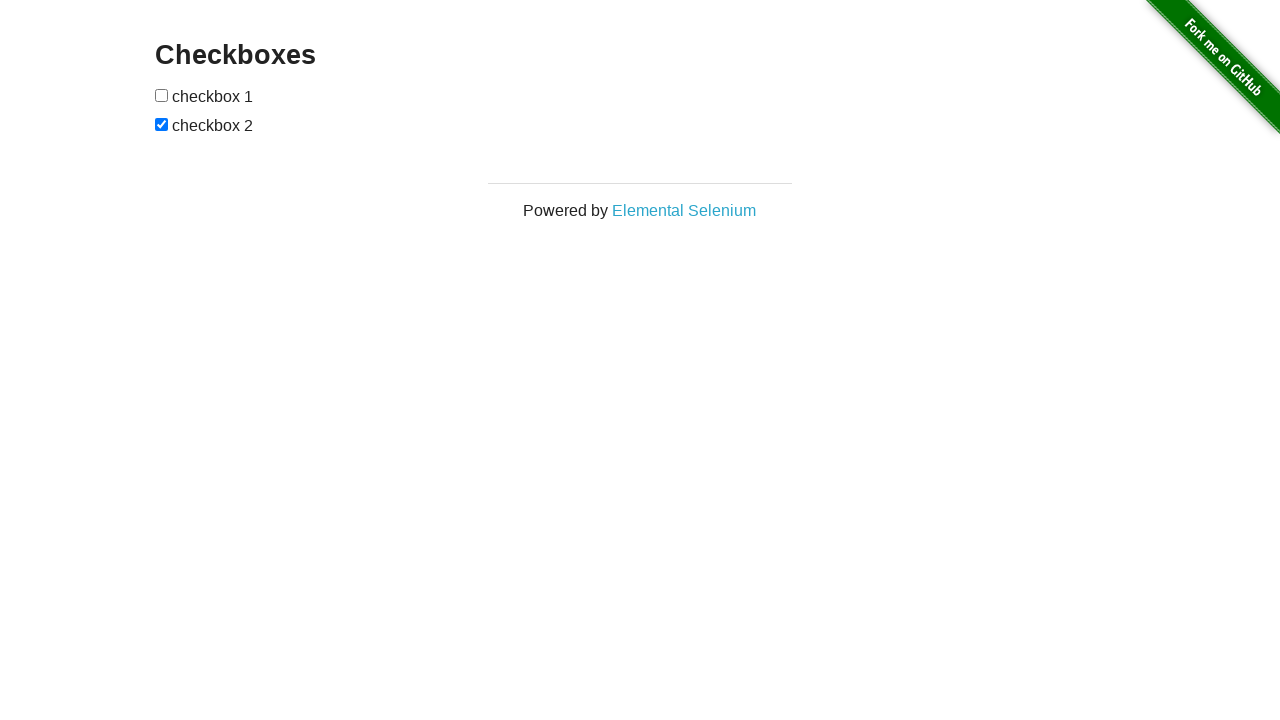

Waited for checkboxes to load on the page
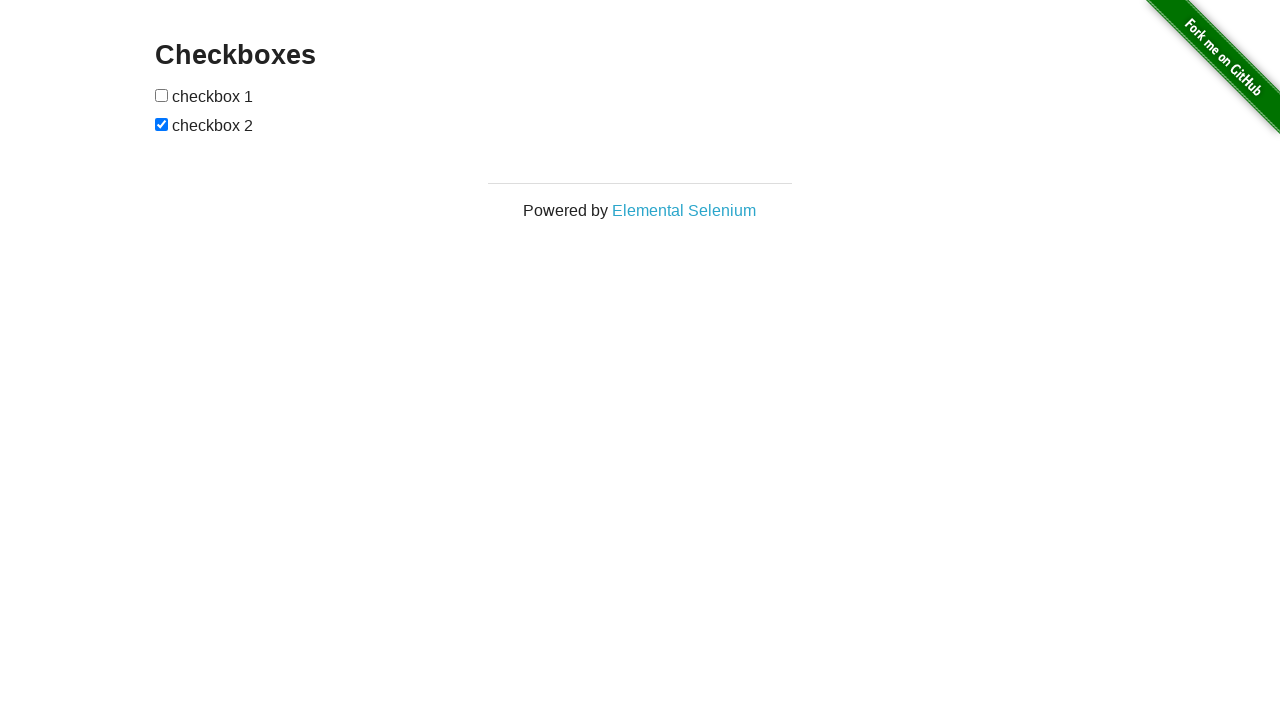

Located all checkboxes on the page
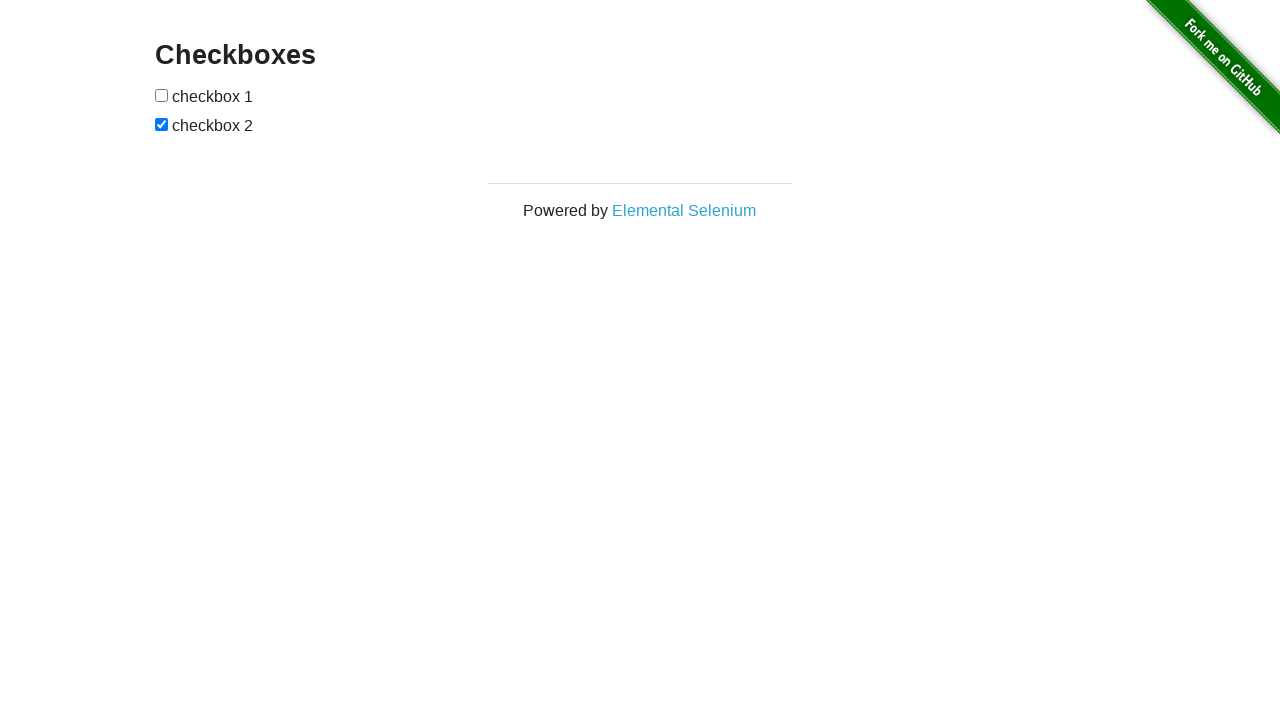

Selected the second (last) checkbox
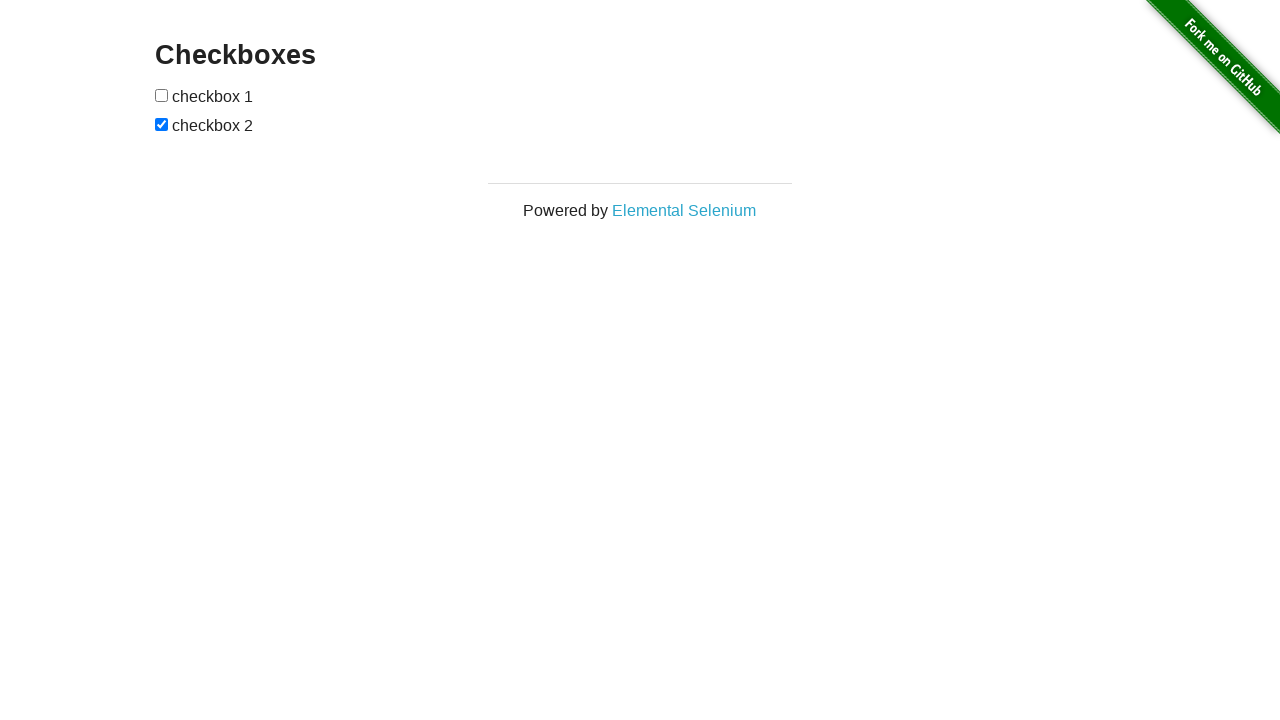

Verified that the second checkbox is in checked state
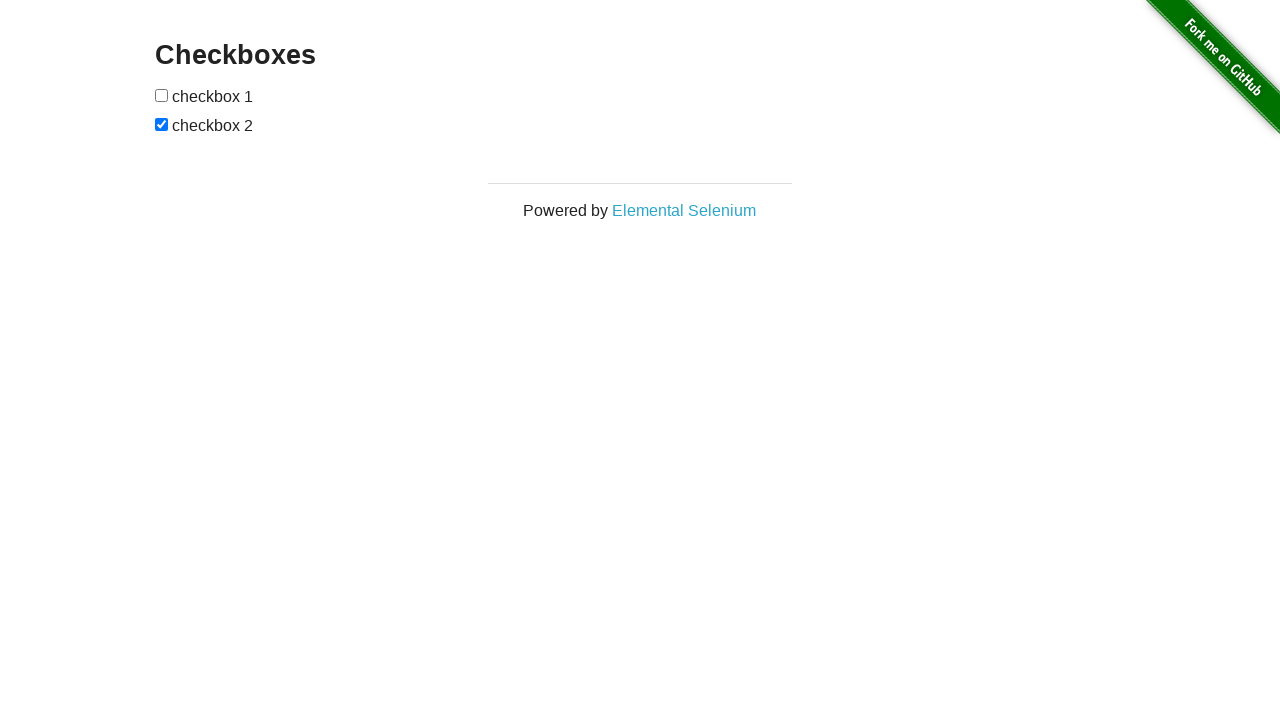

Selected the first checkbox
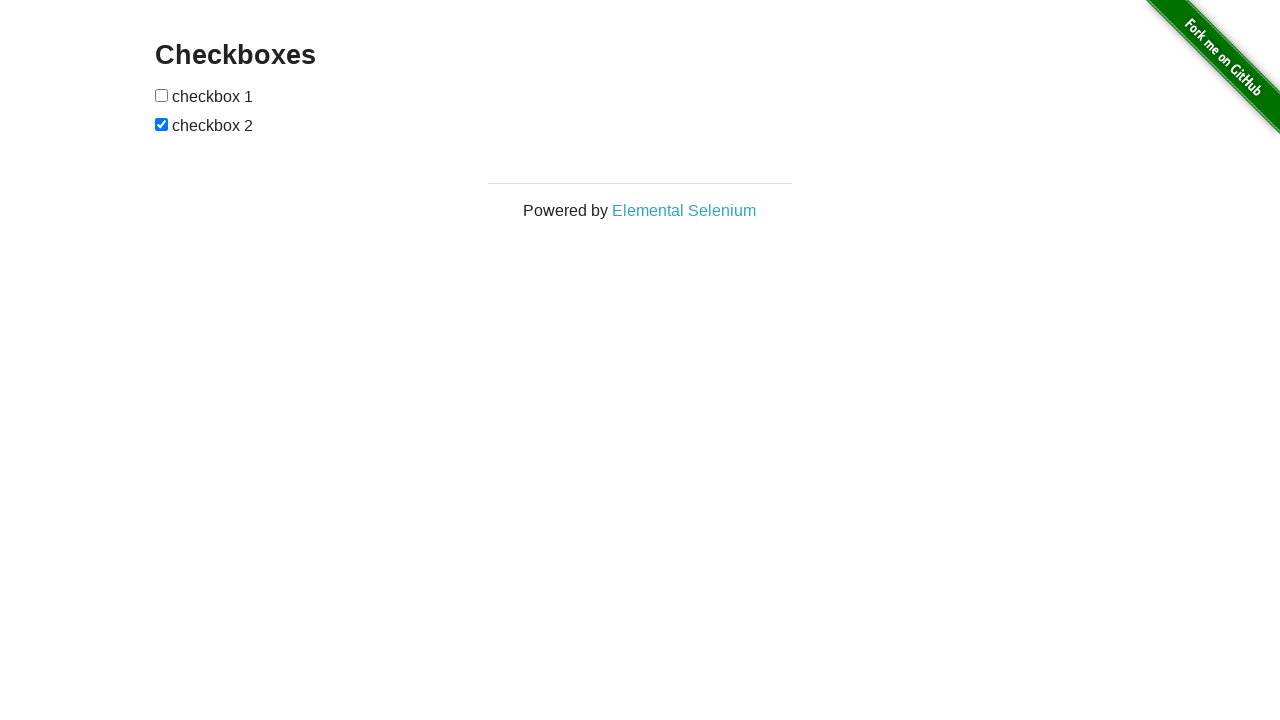

Clicked the first checkbox to check it at (162, 95) on input[type="checkbox"] >> nth=0
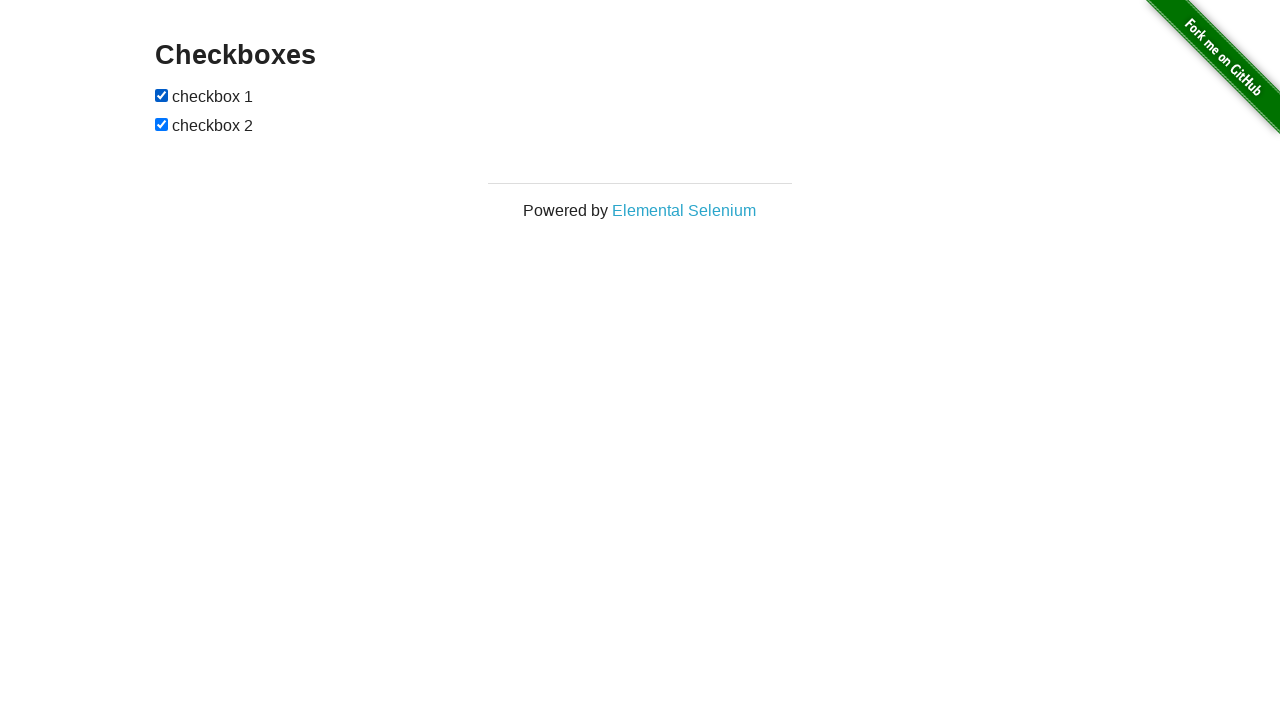

Verified that the first checkbox is now in checked state
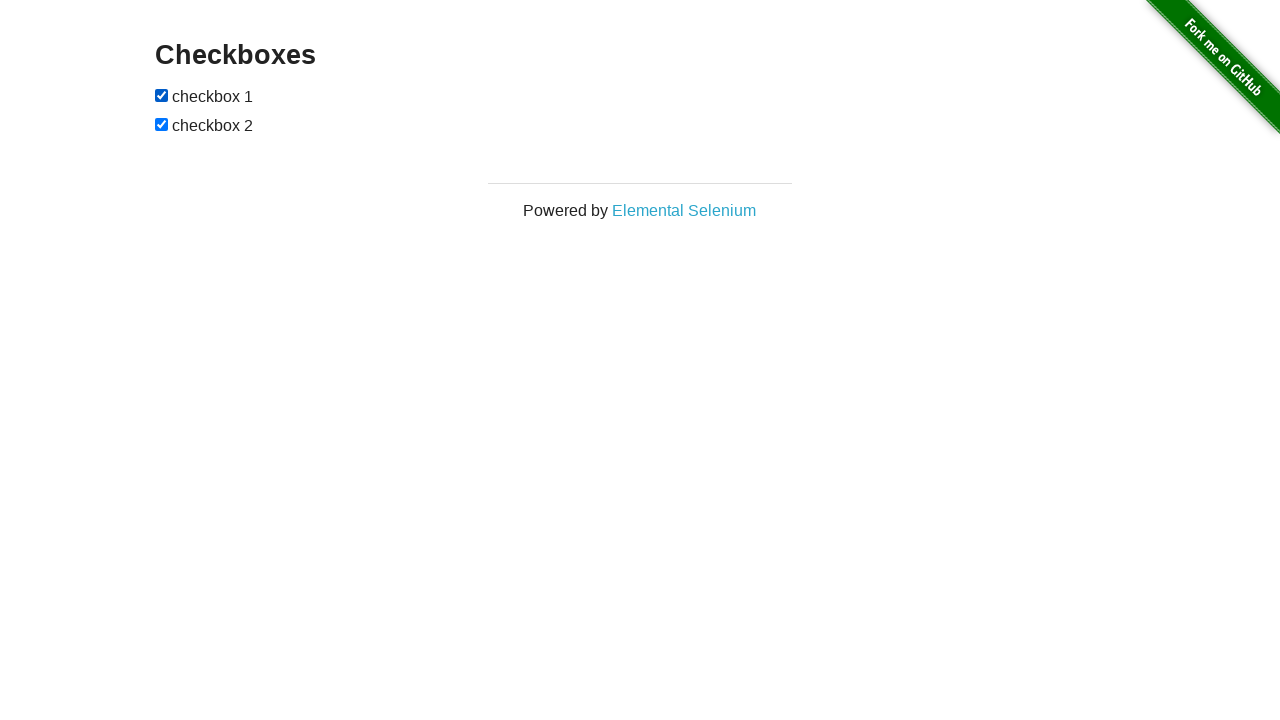

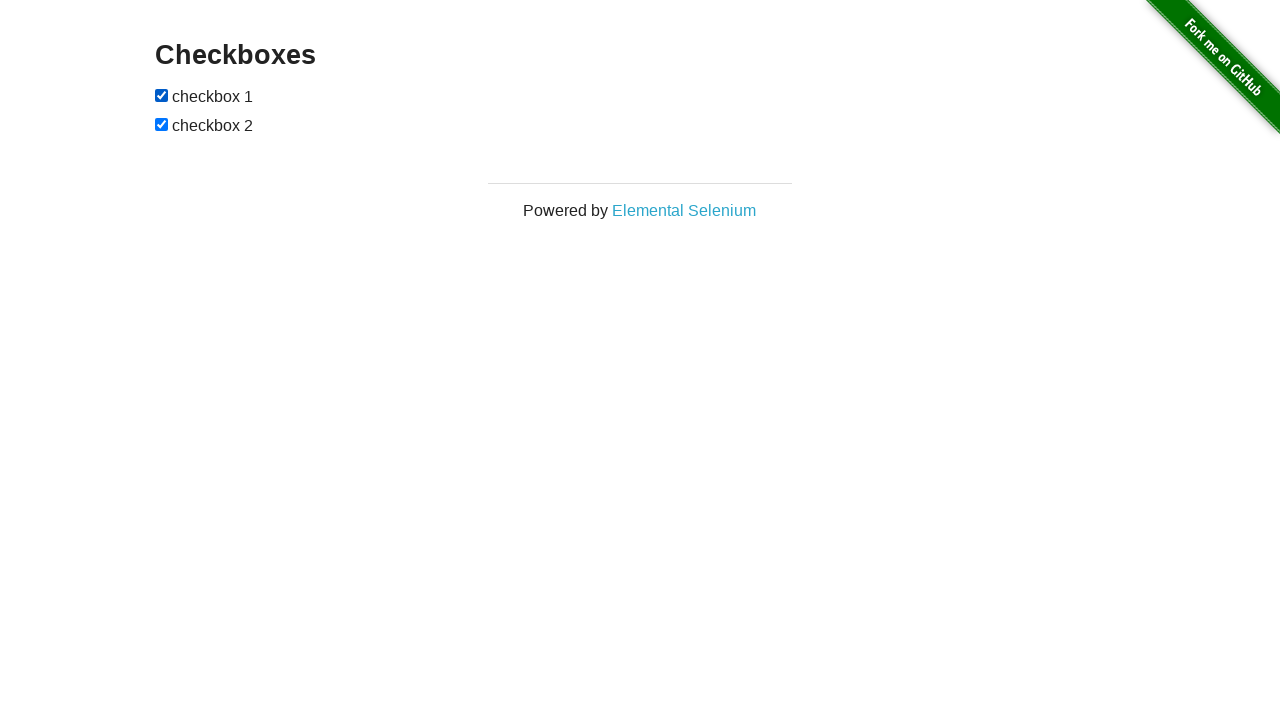